Tests drag and drop using click-and-hold method to drag element to droppable area

Starting URL: https://jqueryui.com/droppable/

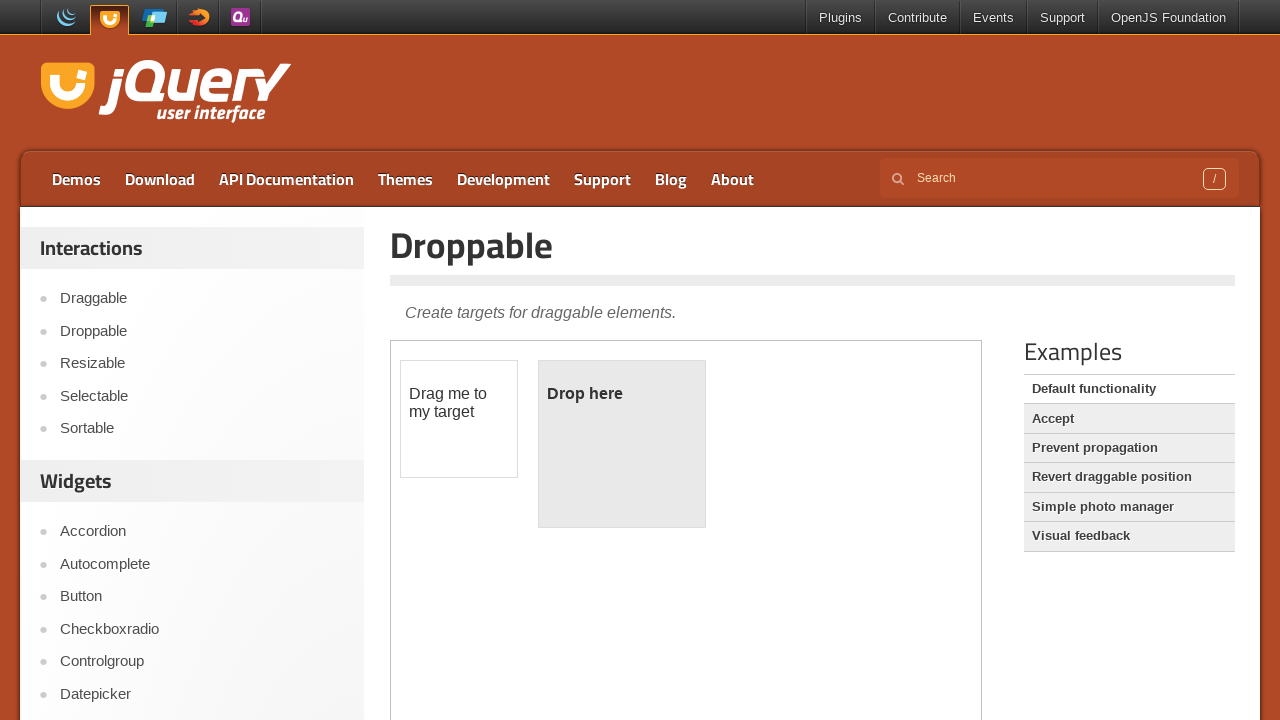

Located the demo iframe
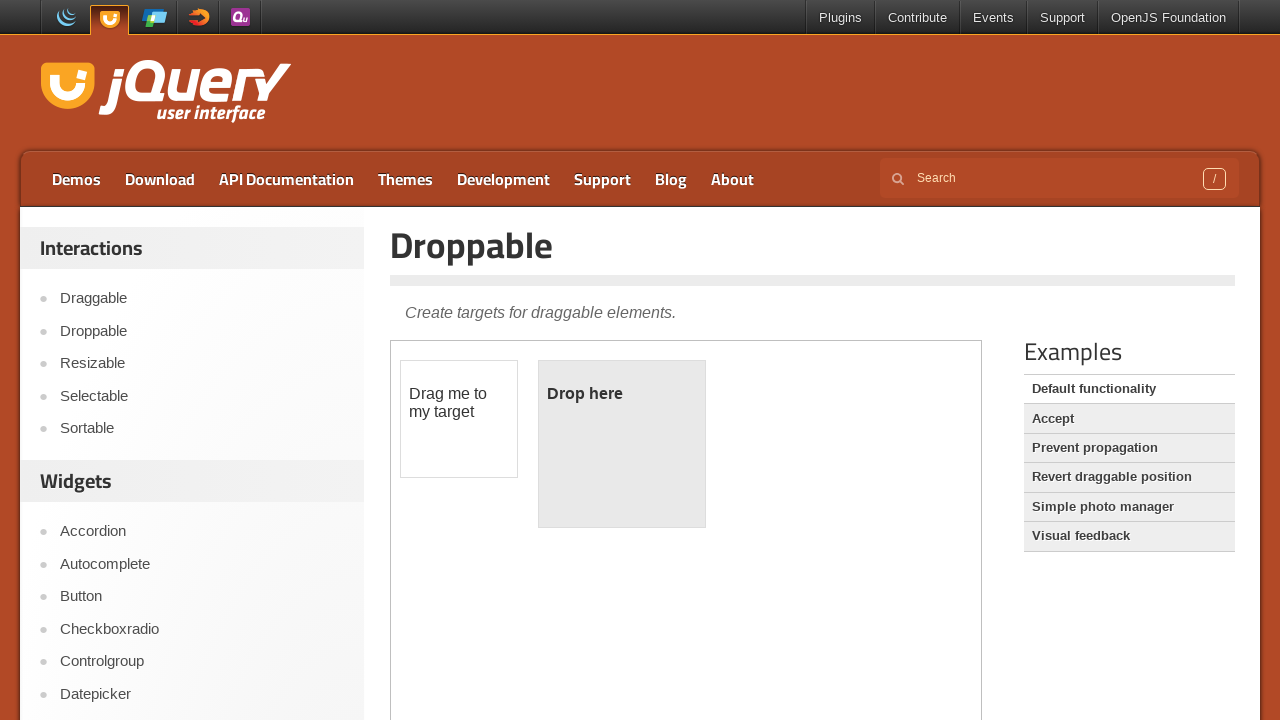

Located the draggable element
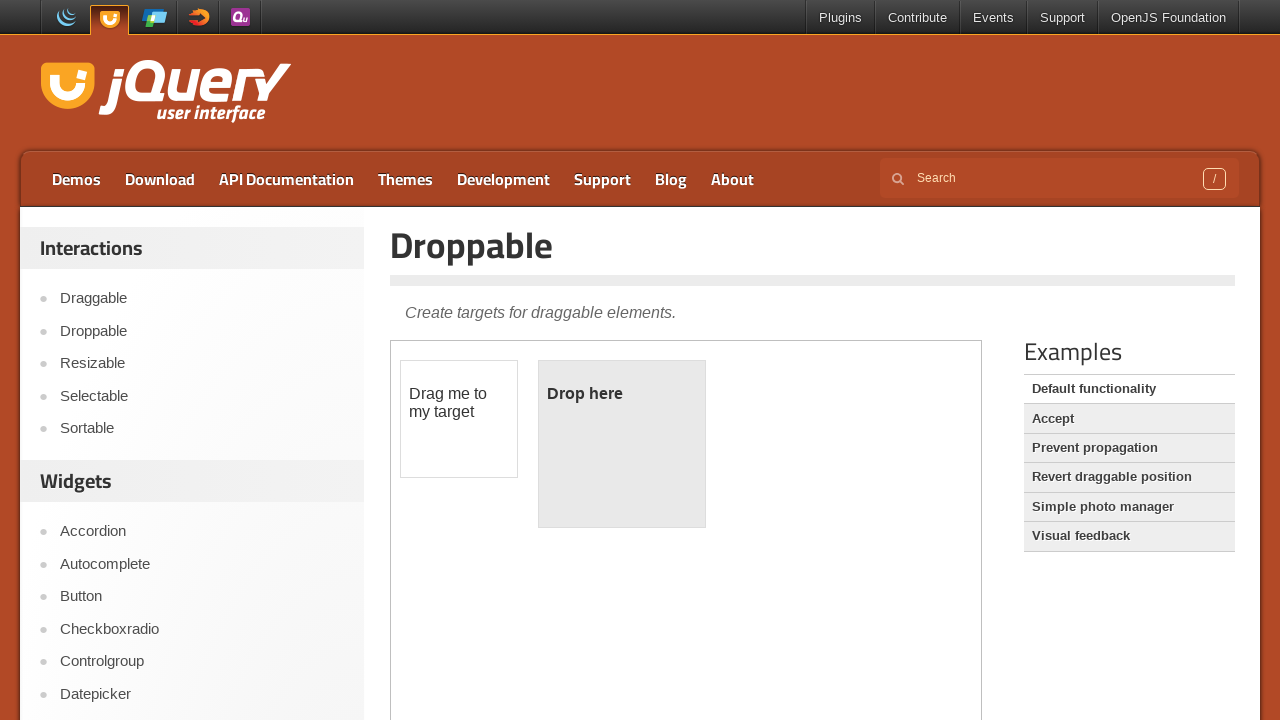

Located the droppable area
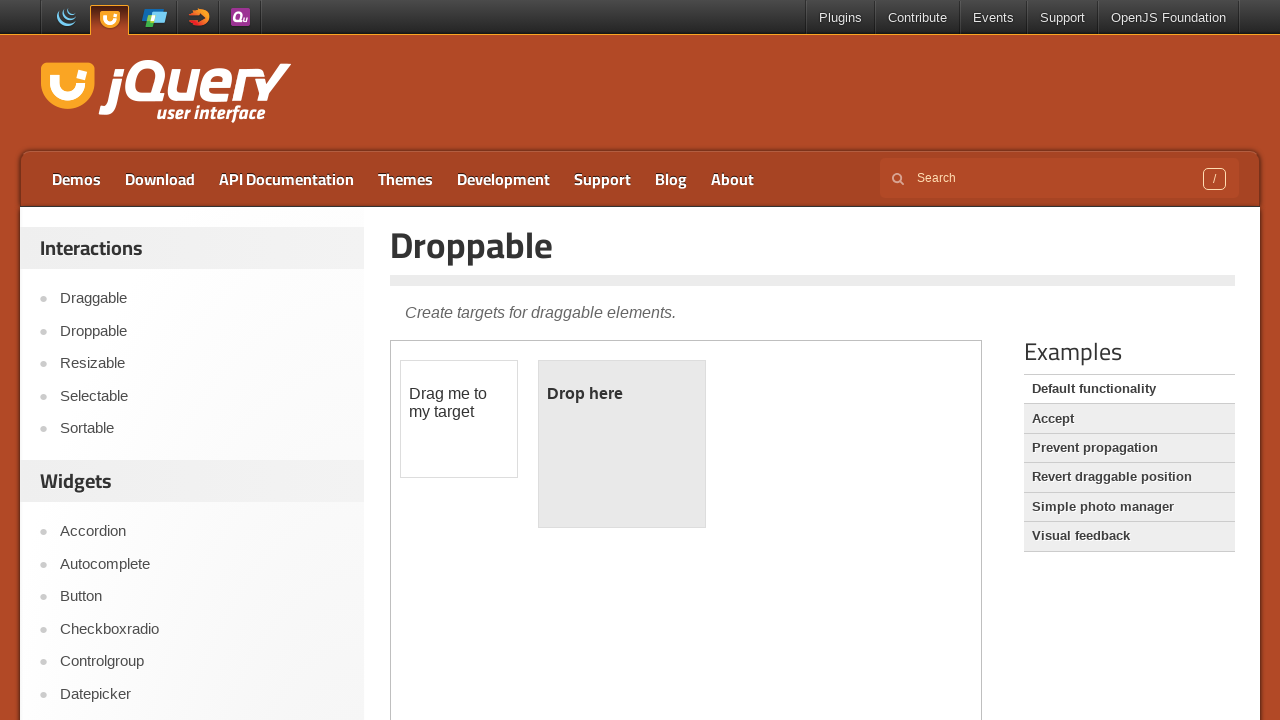

Dragged element to droppable area using click-and-hold method at (622, 444)
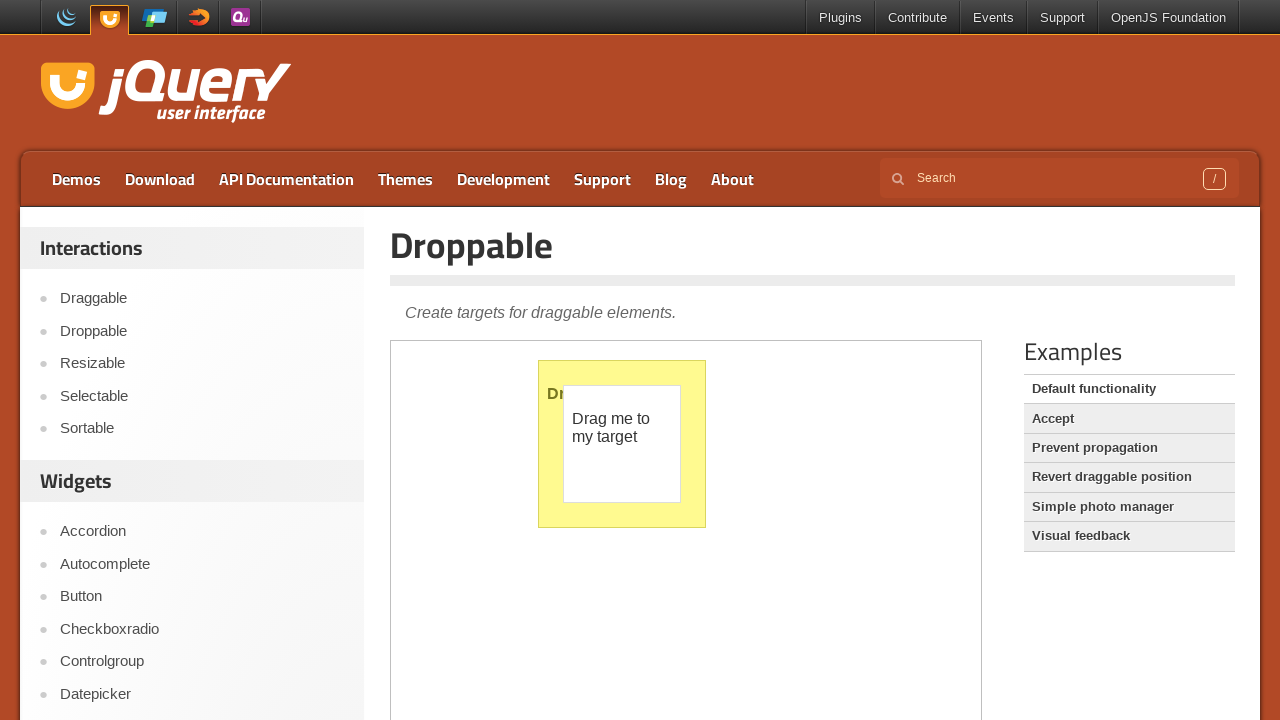

Located the dropped text element in droppable area
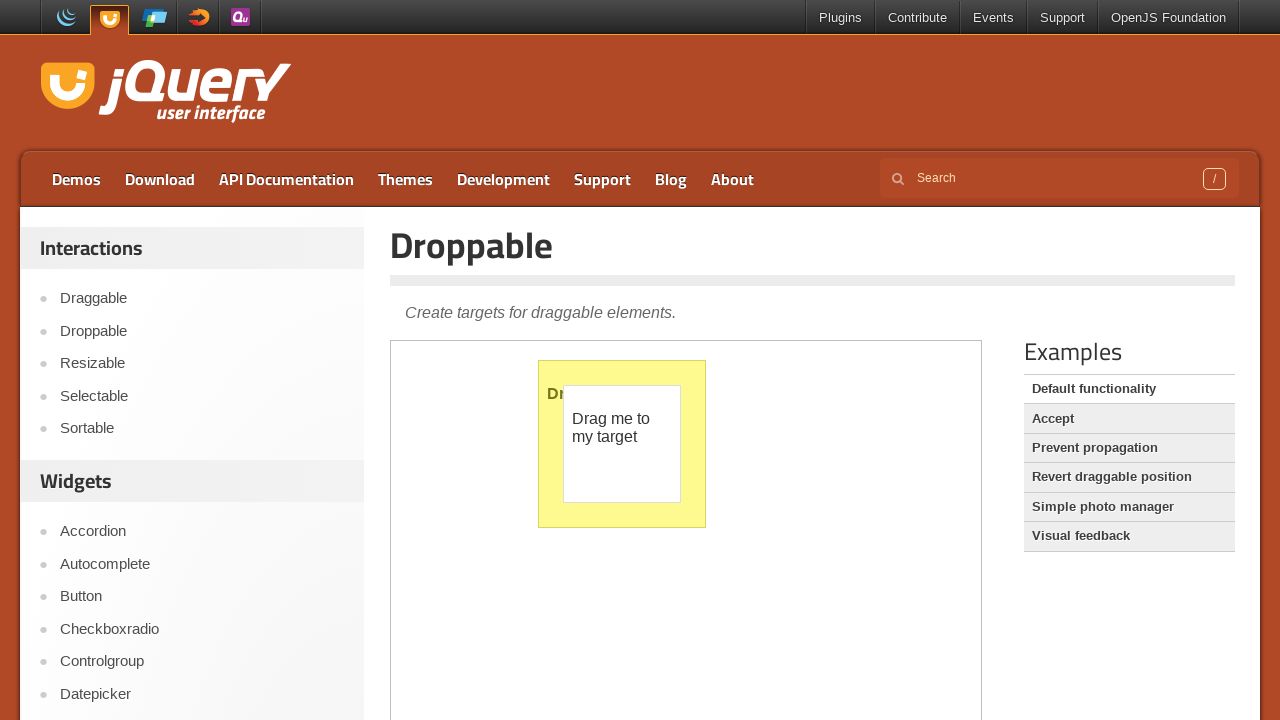

Waited 1000ms for drop animation to complete
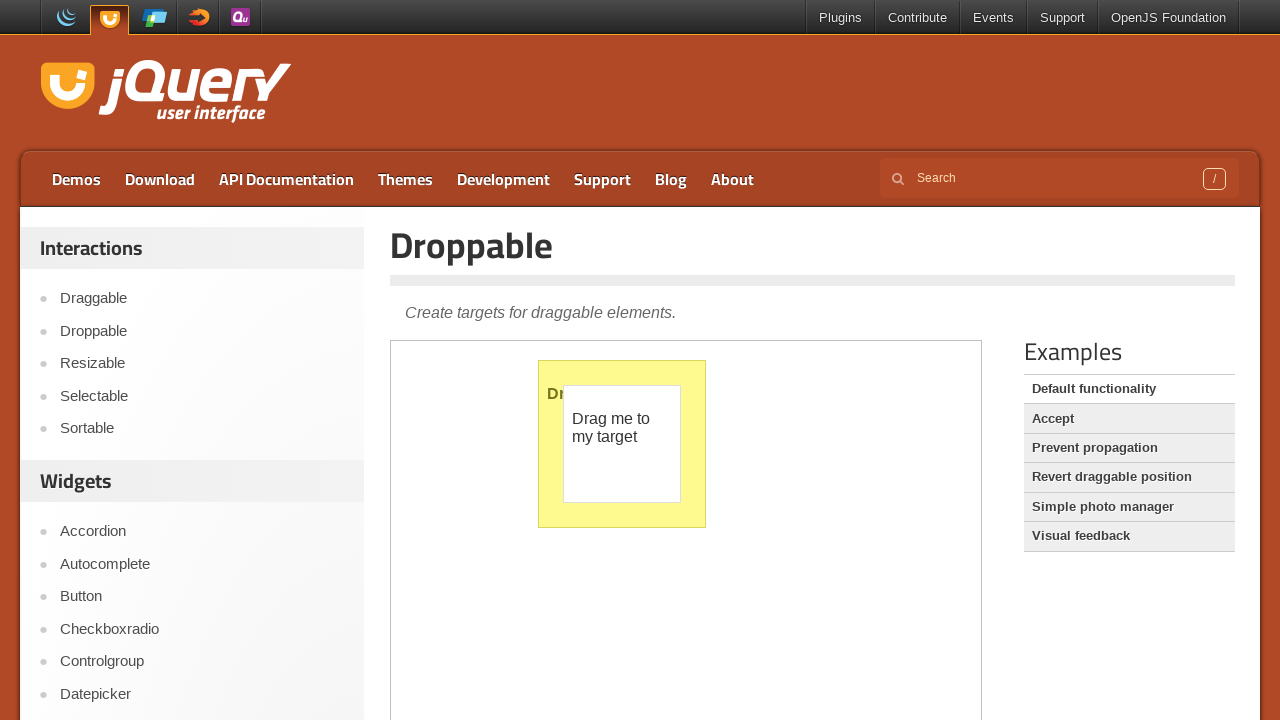

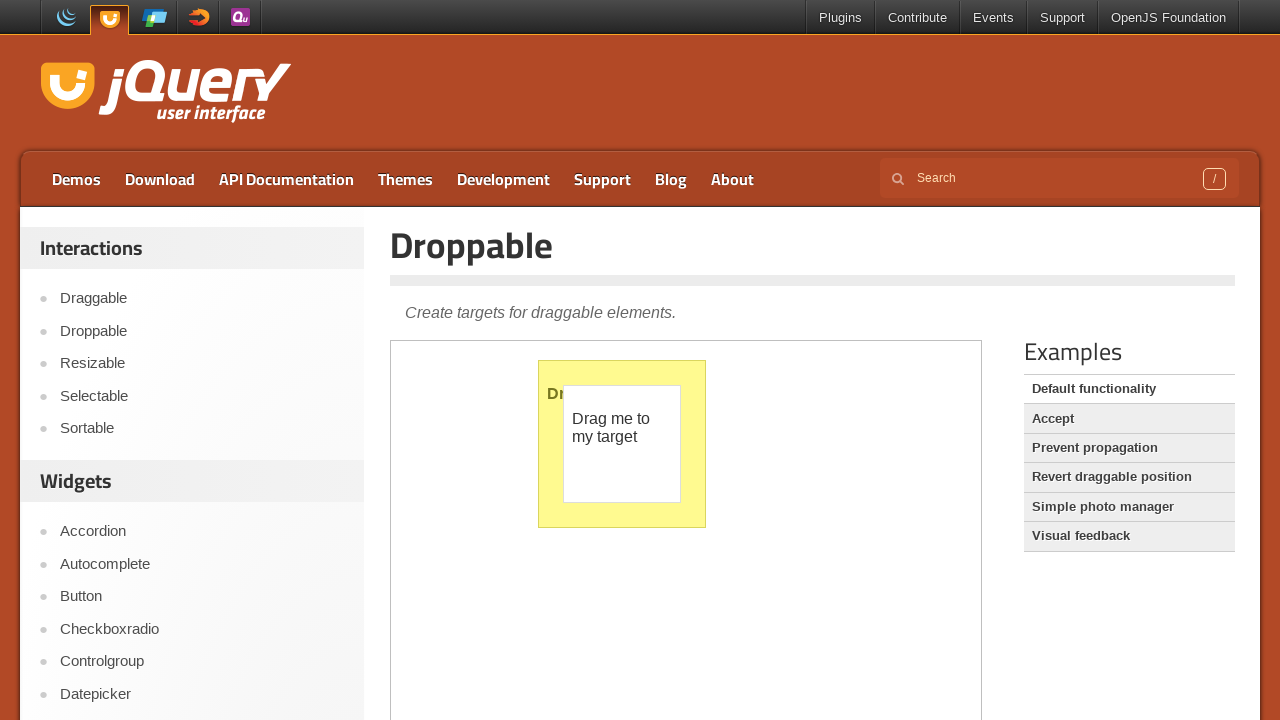